Tests drag and drop functionality on jQueryUI demo page by dragging a source element onto a target drop zone within an iframe

Starting URL: https://jqueryui.com/droppable/

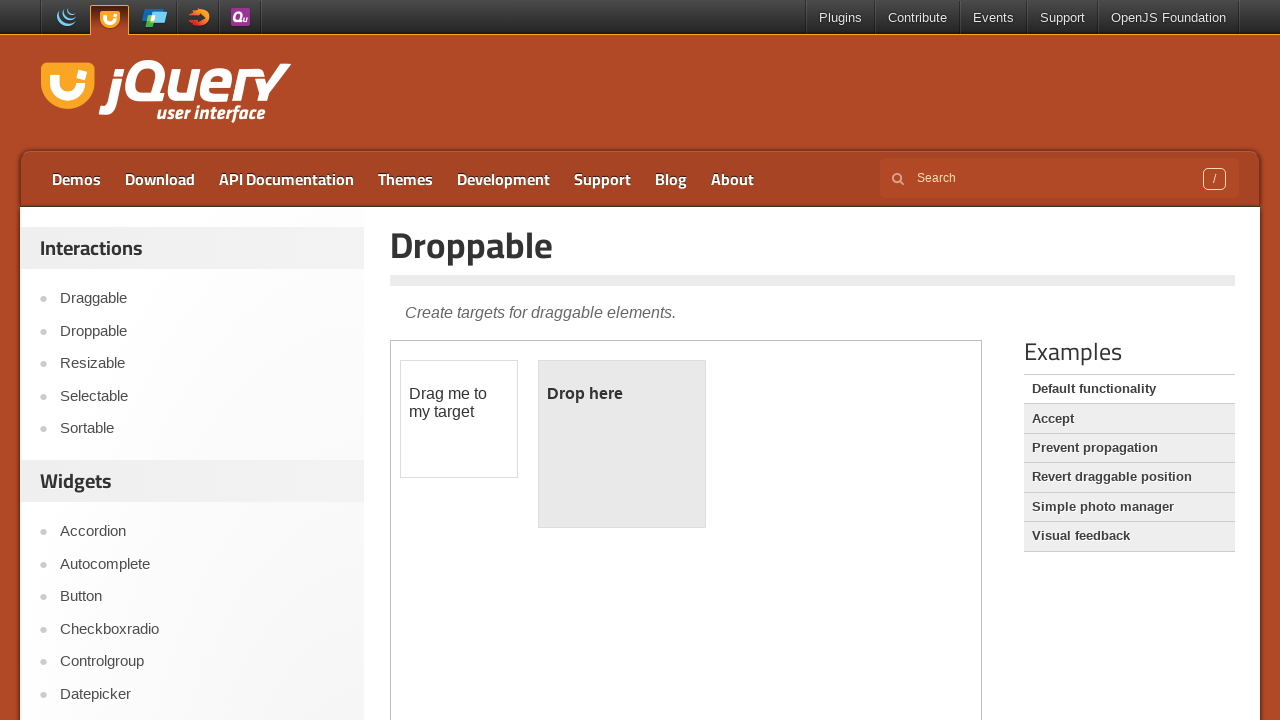

Navigated to jQueryUI droppable demo page
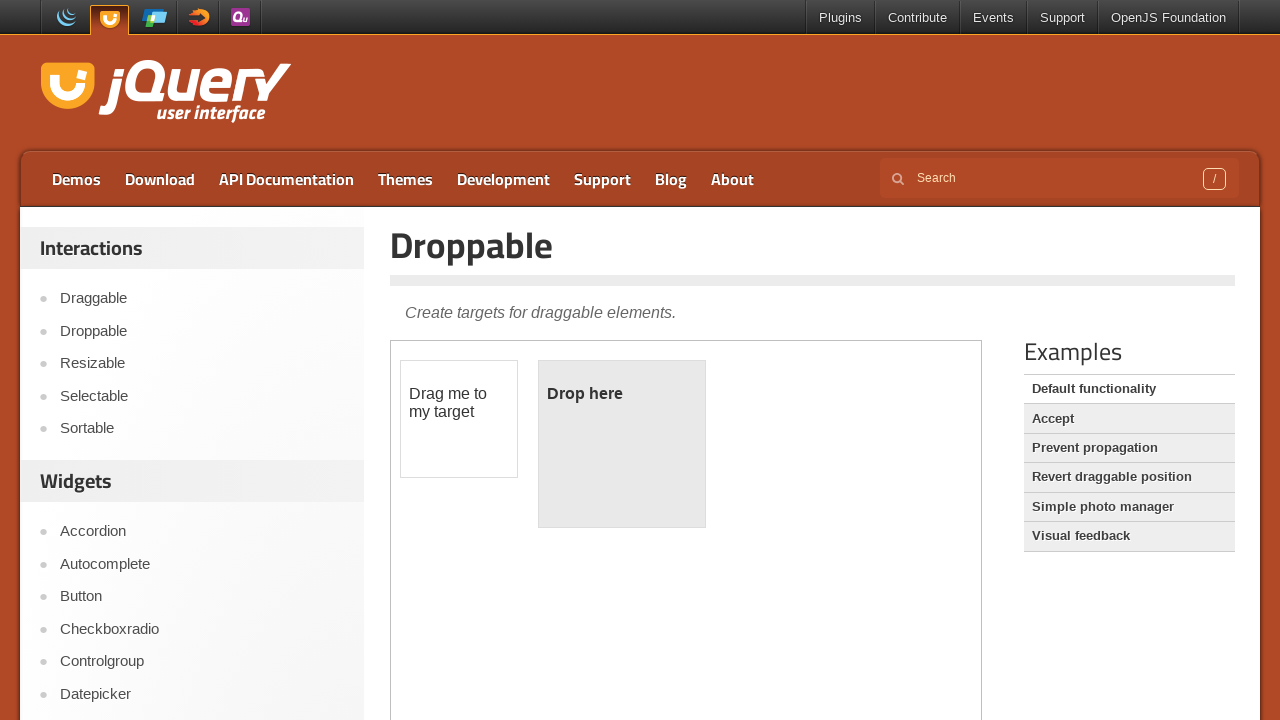

Located and accessed the demo iframe
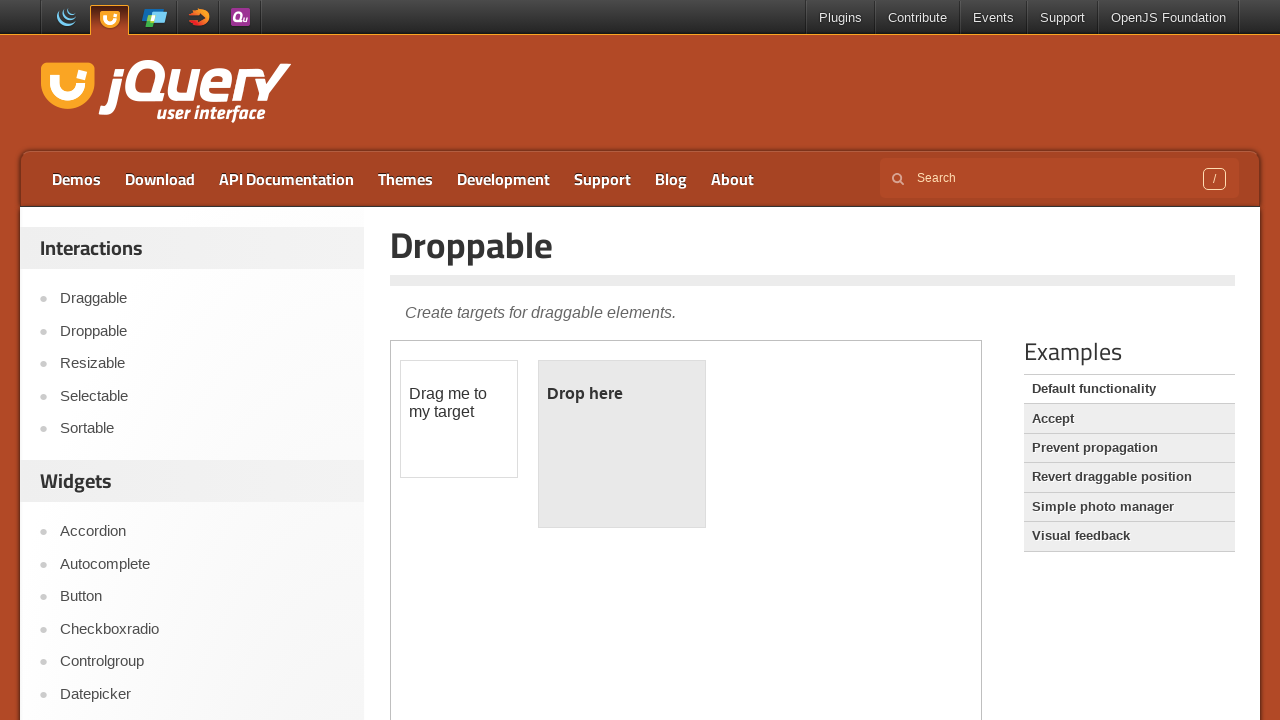

Located the draggable source element
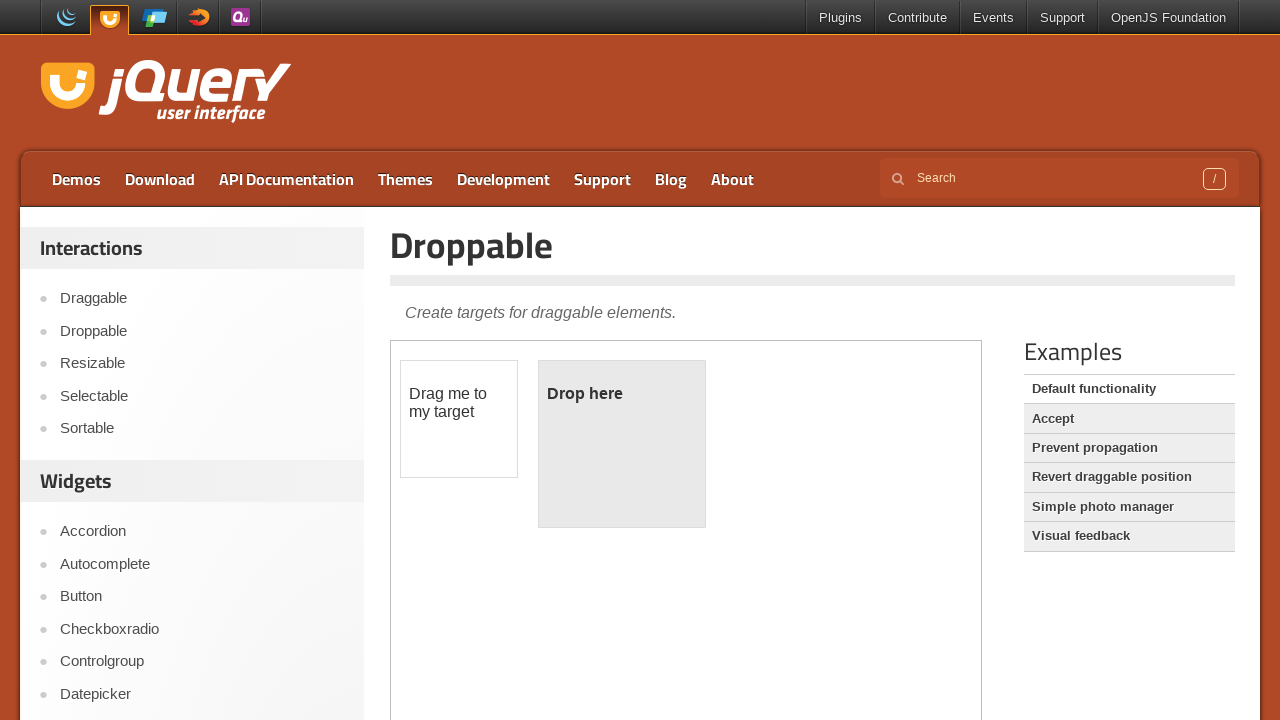

Located the droppable target element
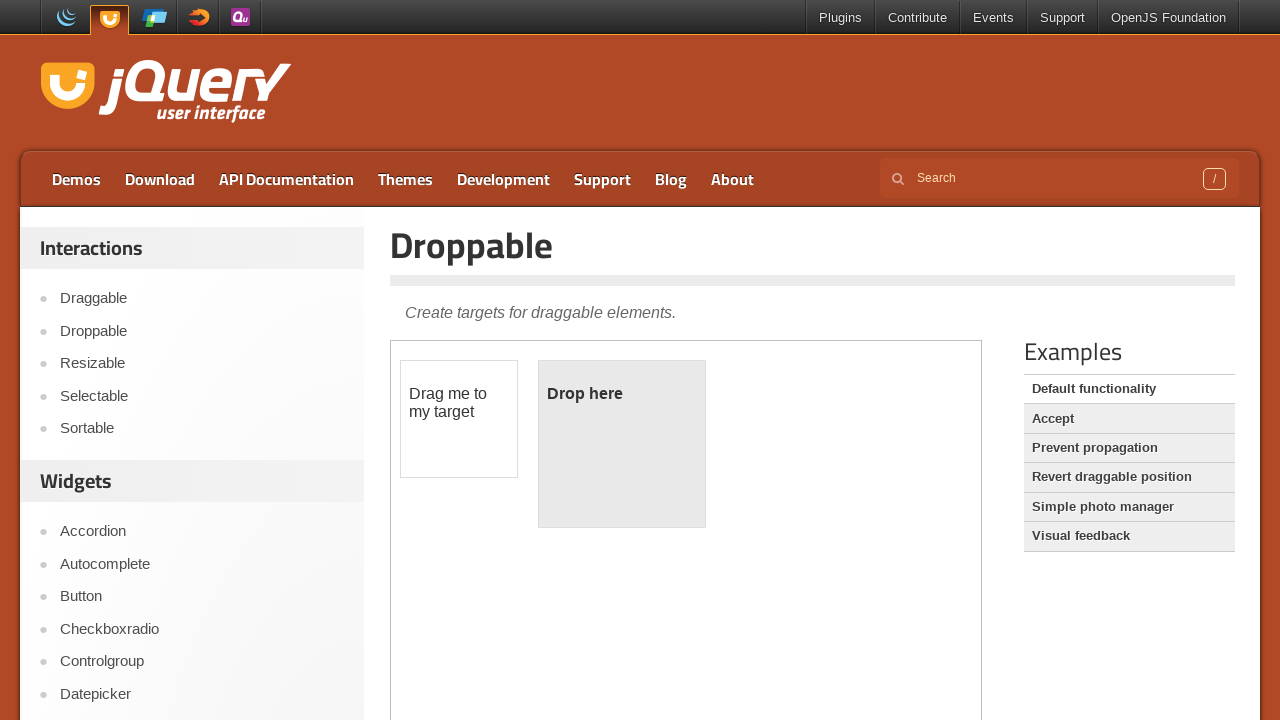

Dragged source element onto target drop zone at (622, 444)
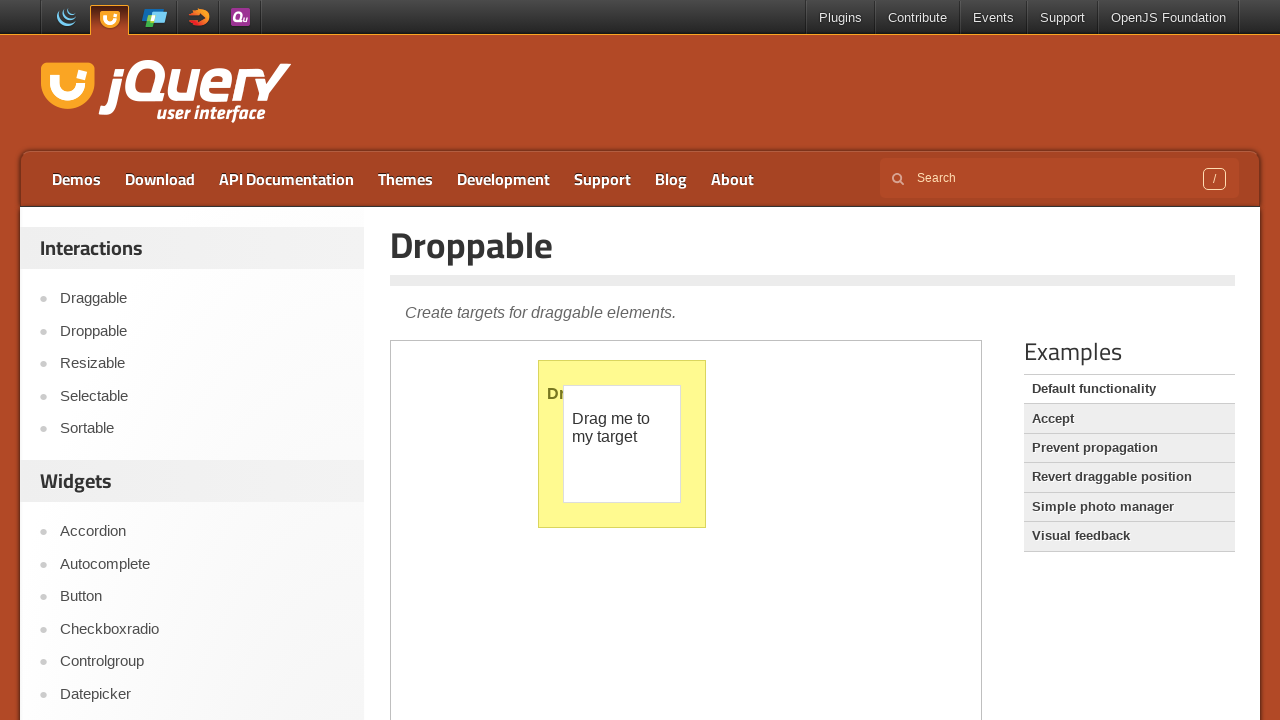

Verified drop was successful - target element now highlighted
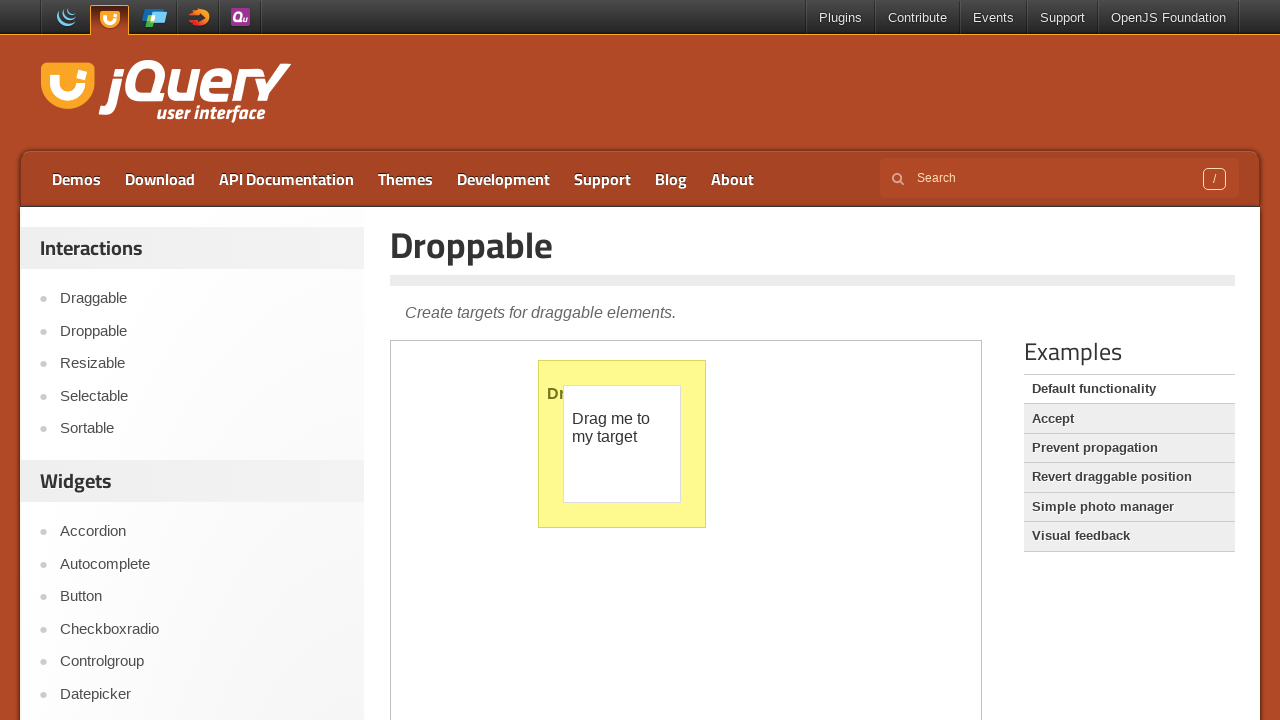

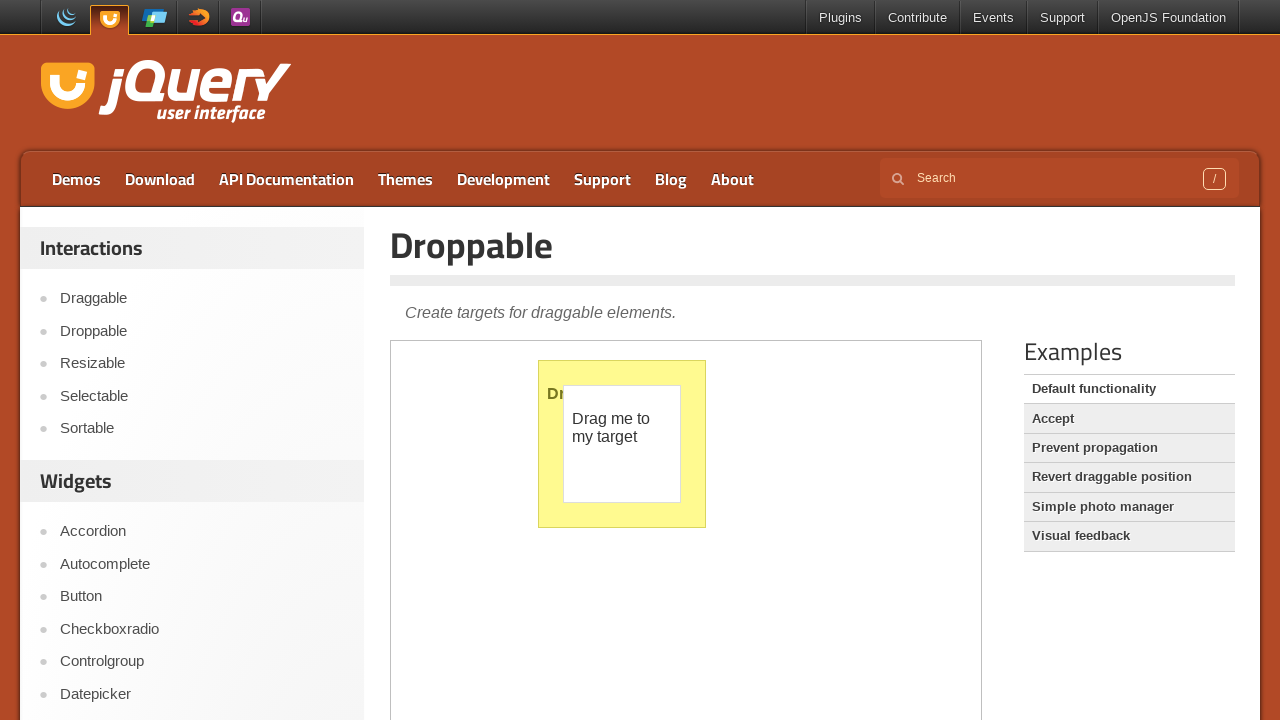